Tests form filling with selenium timeout settings by entering username, email and password fields after waiting for page content

Starting URL: http://www.thetestingworld.com/testings

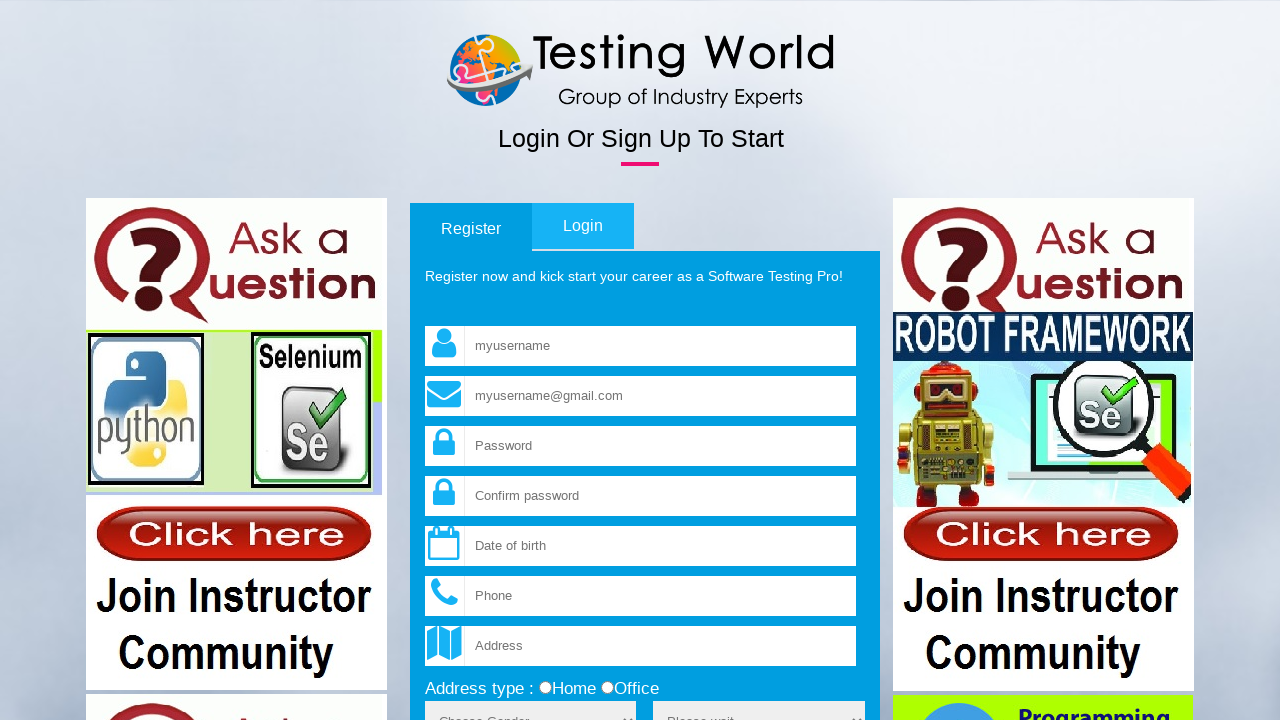

Waited for page content with 'Testing' text to load (selenium timeout: 10000ms)
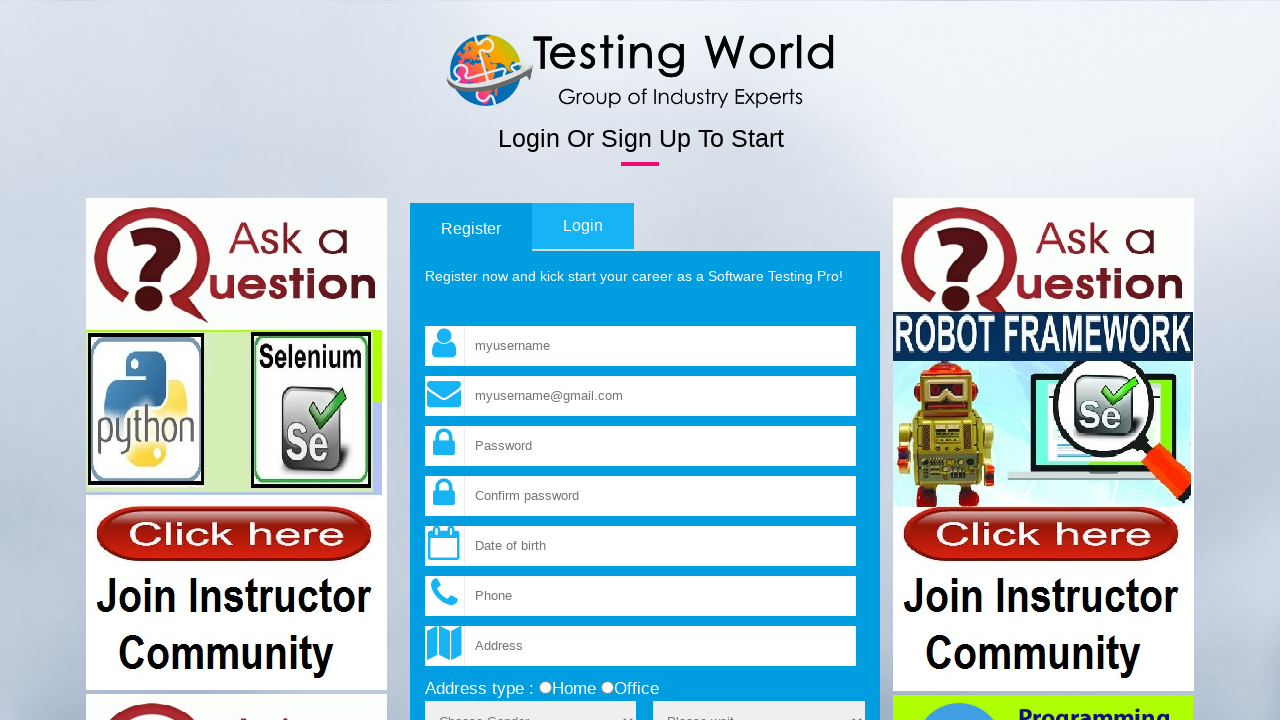

Filled username field with 'Testing' on input[name='fld_username']
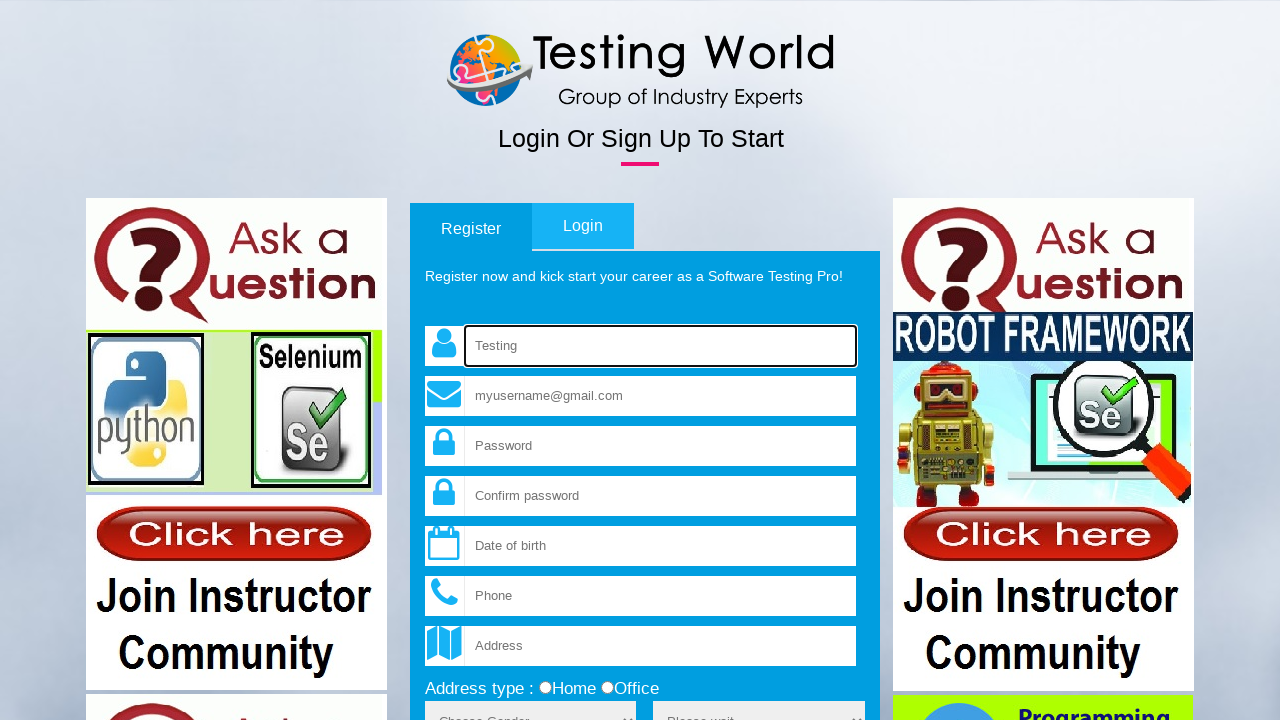

Filled email field with 'Testing@testing.com' on input[name='fld_email']
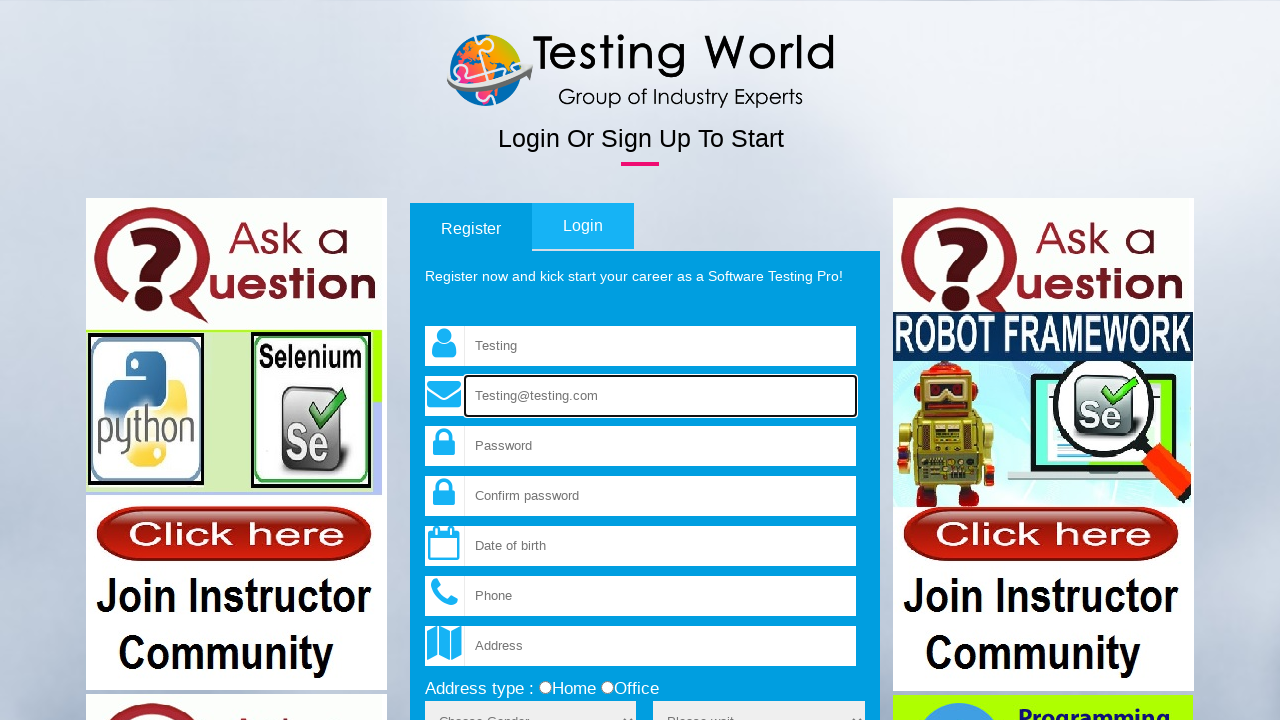

Filled password field with 'TestingPassword' on input[name='fld_password']
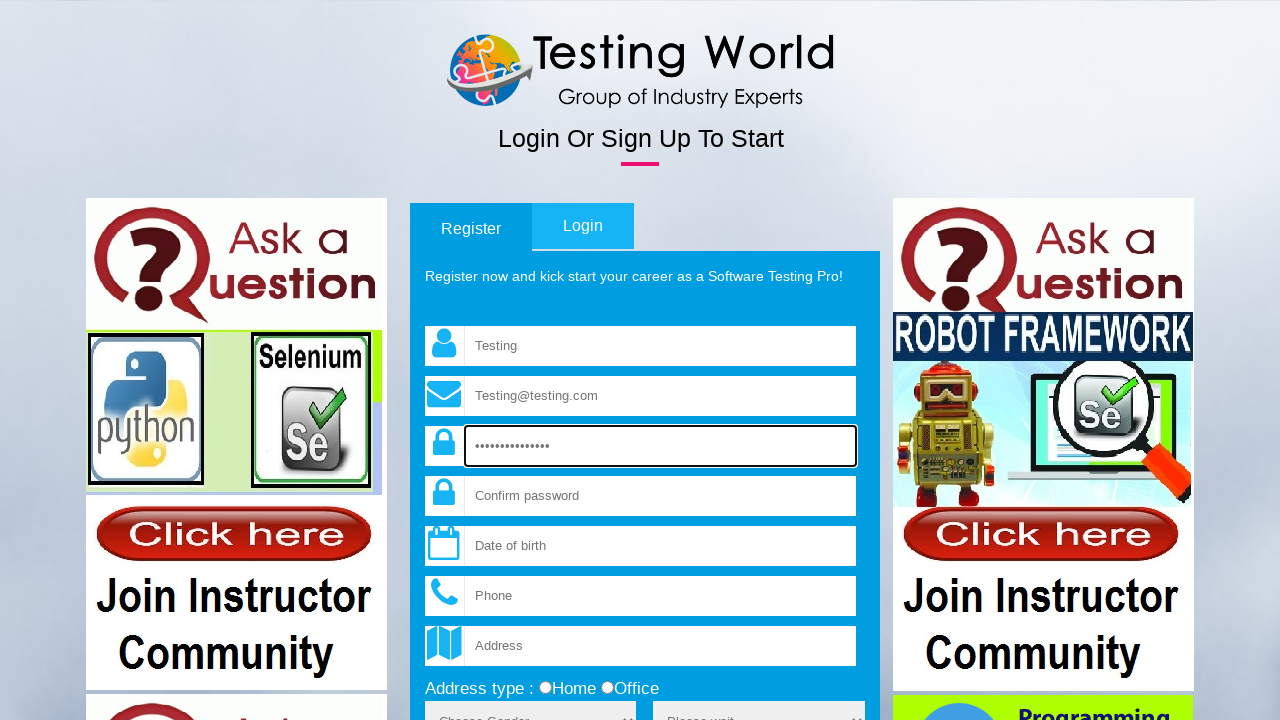

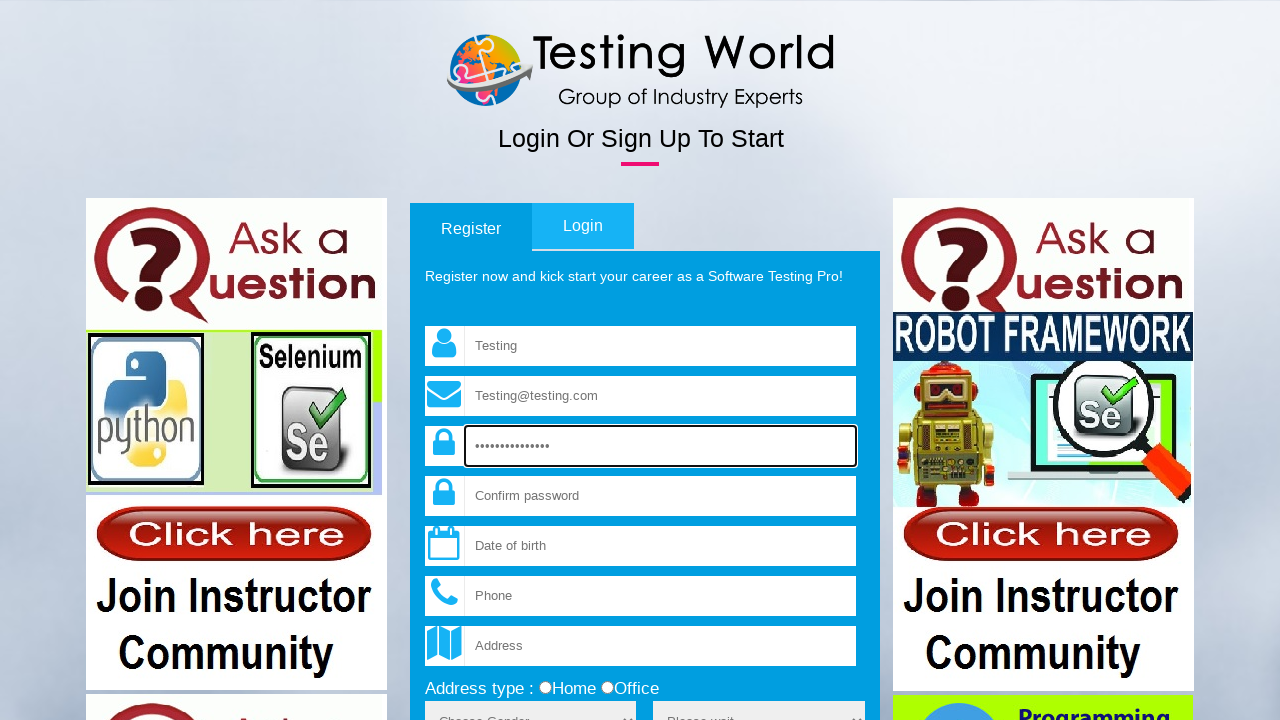